Tests browser window and tab handling functionality by opening new tabs/windows via different buttons and switching between them, then closing them systematically.

Starting URL: https://demo.automationtesting.in/Windows.html

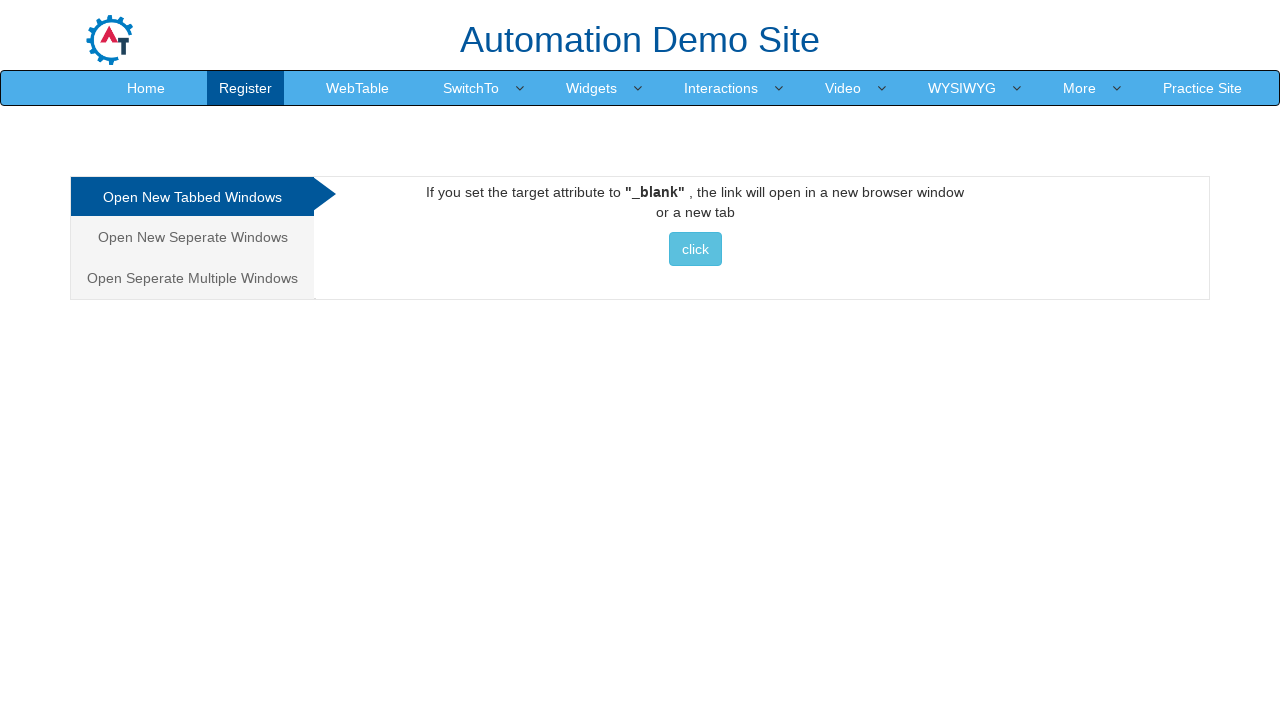

Clicked on the first window option (Tabbed Window) at (192, 197) on .nav-stacked>li>a >> nth=0
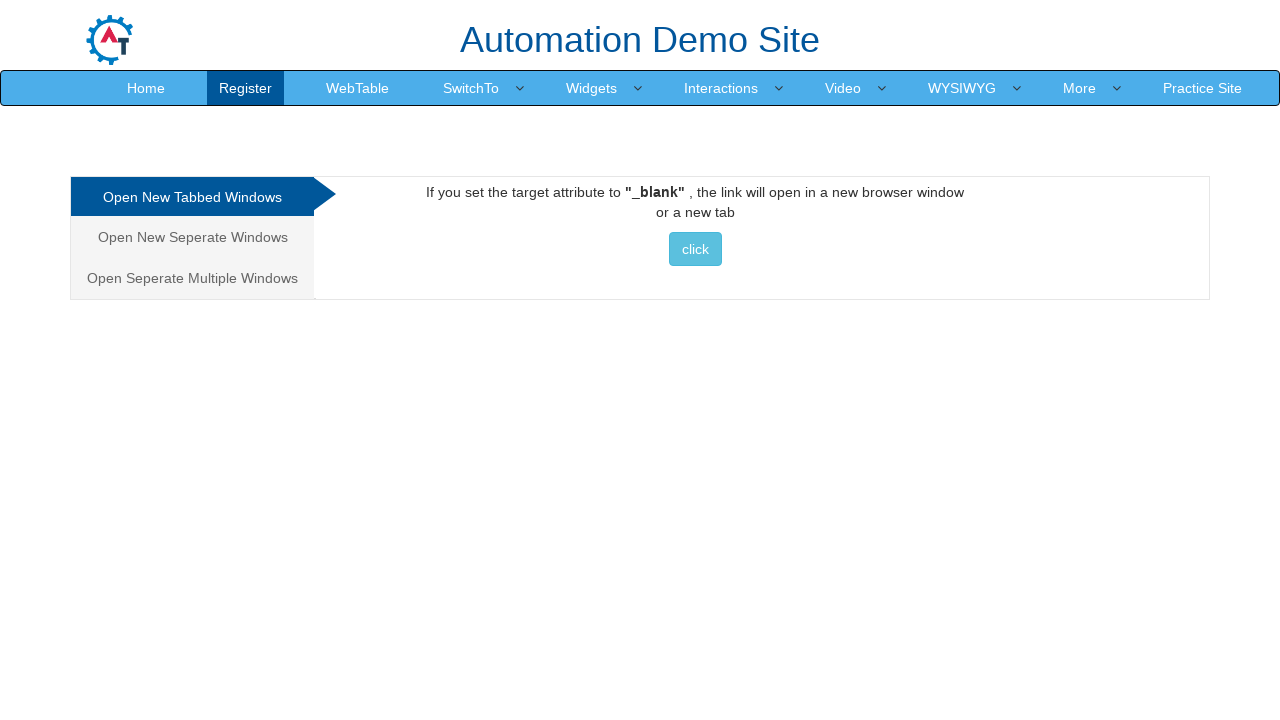

Clicked the button to open a new tab at (695, 249) on #Tabbed>a>button
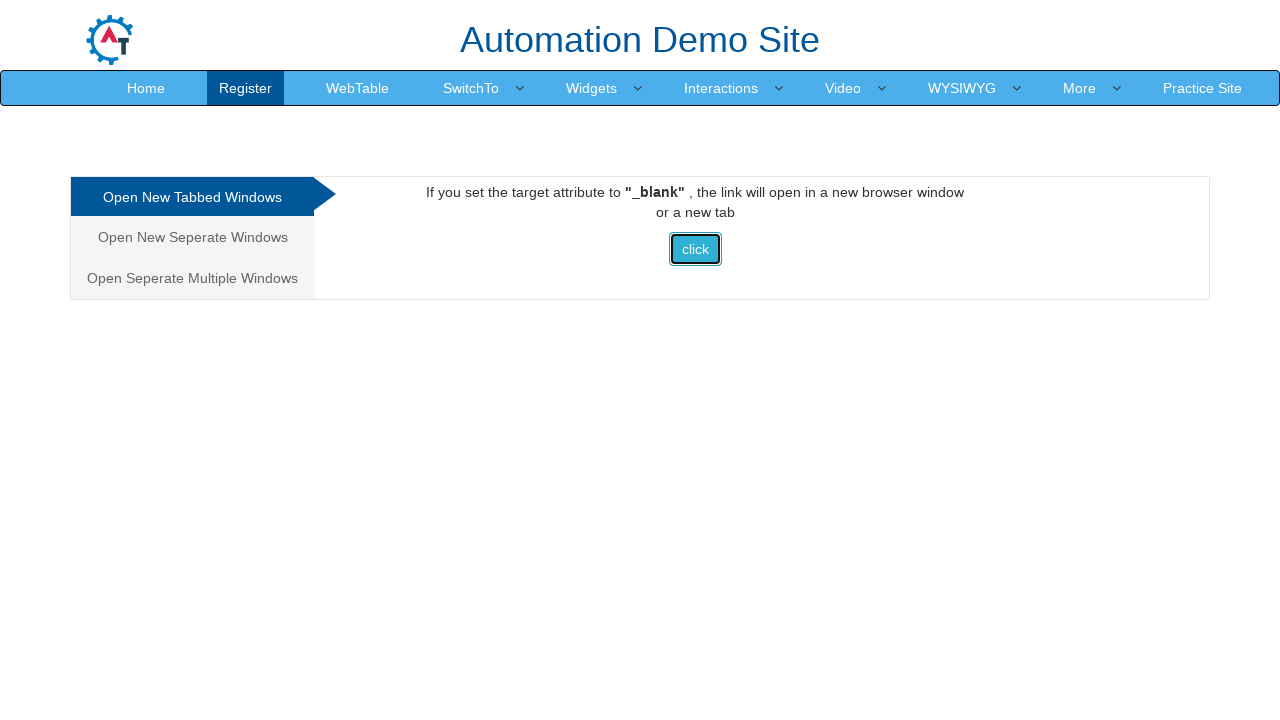

Retrieved all open pages/tabs
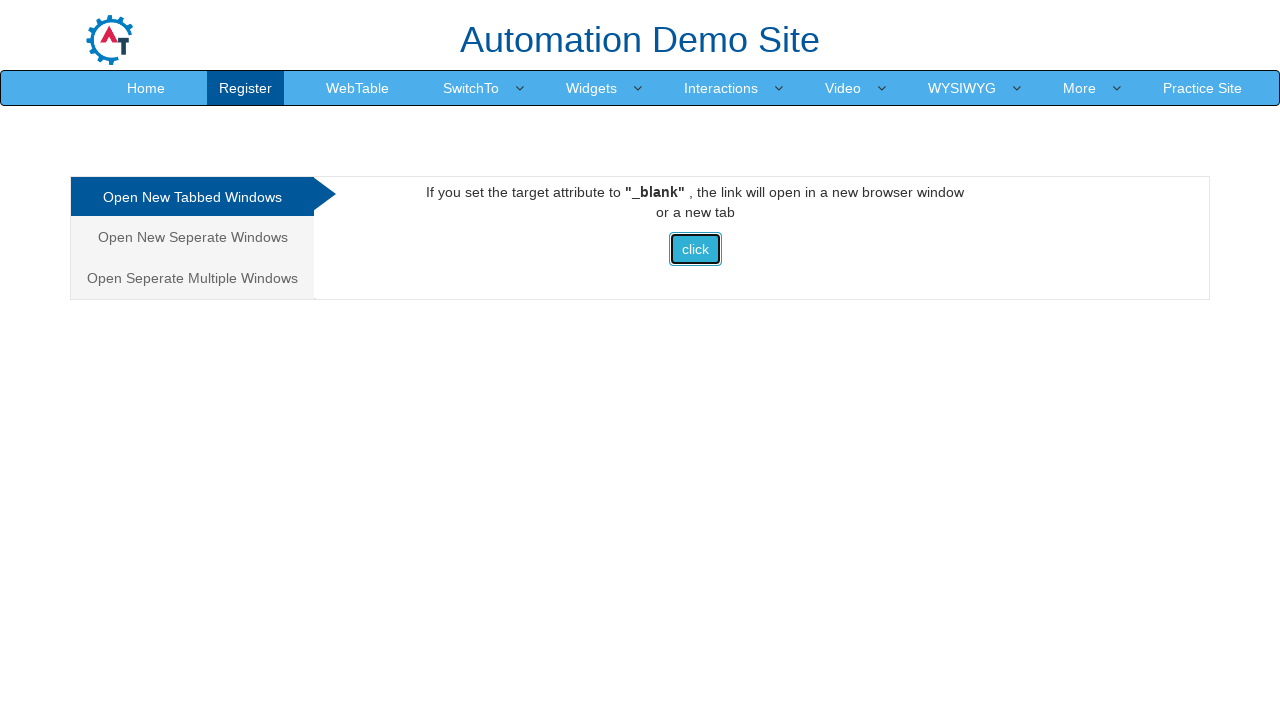

Selected the new tab (pages[1])
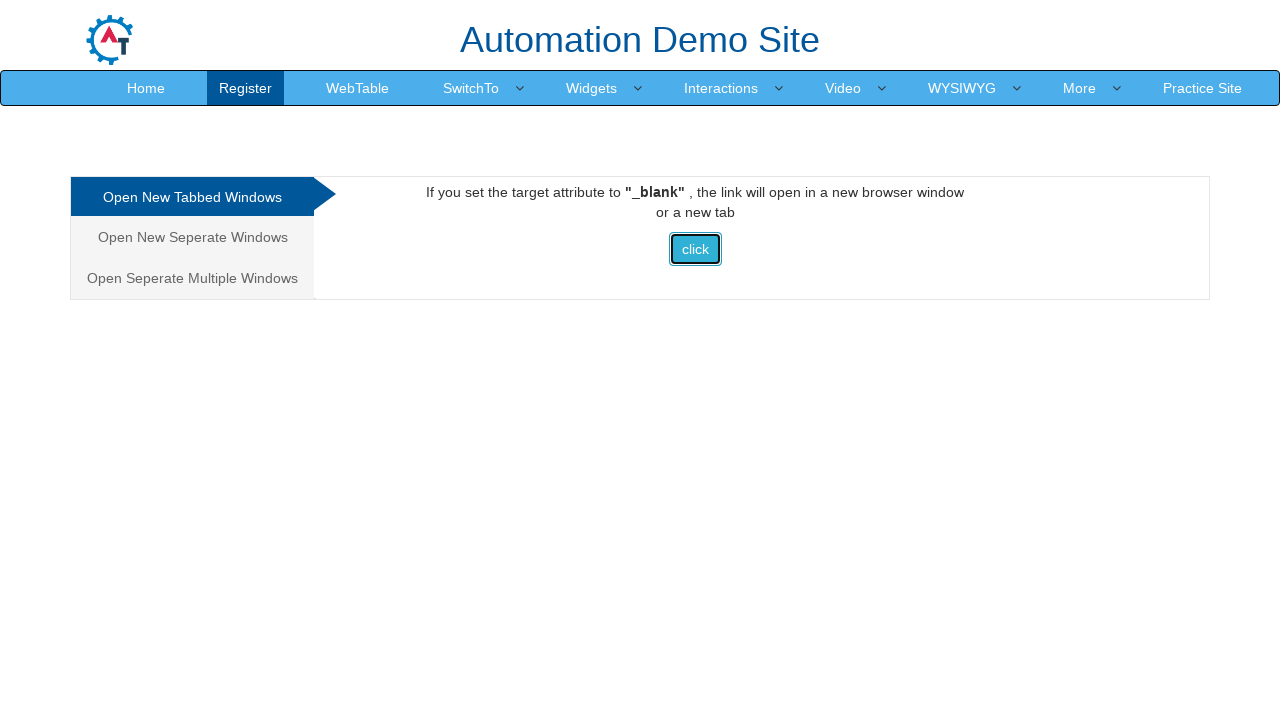

Closed the new tab
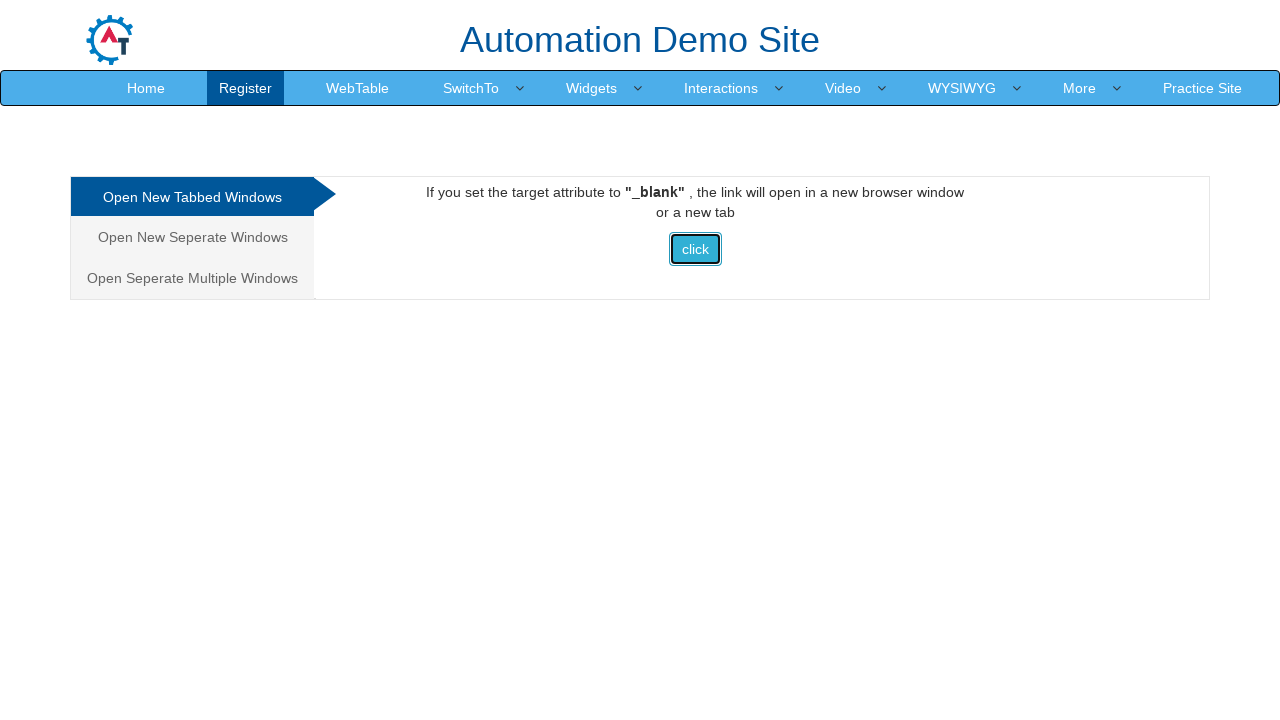

Clicked on the second window option (Separate Window) at (192, 237) on .nav-stacked>li>a >> nth=1
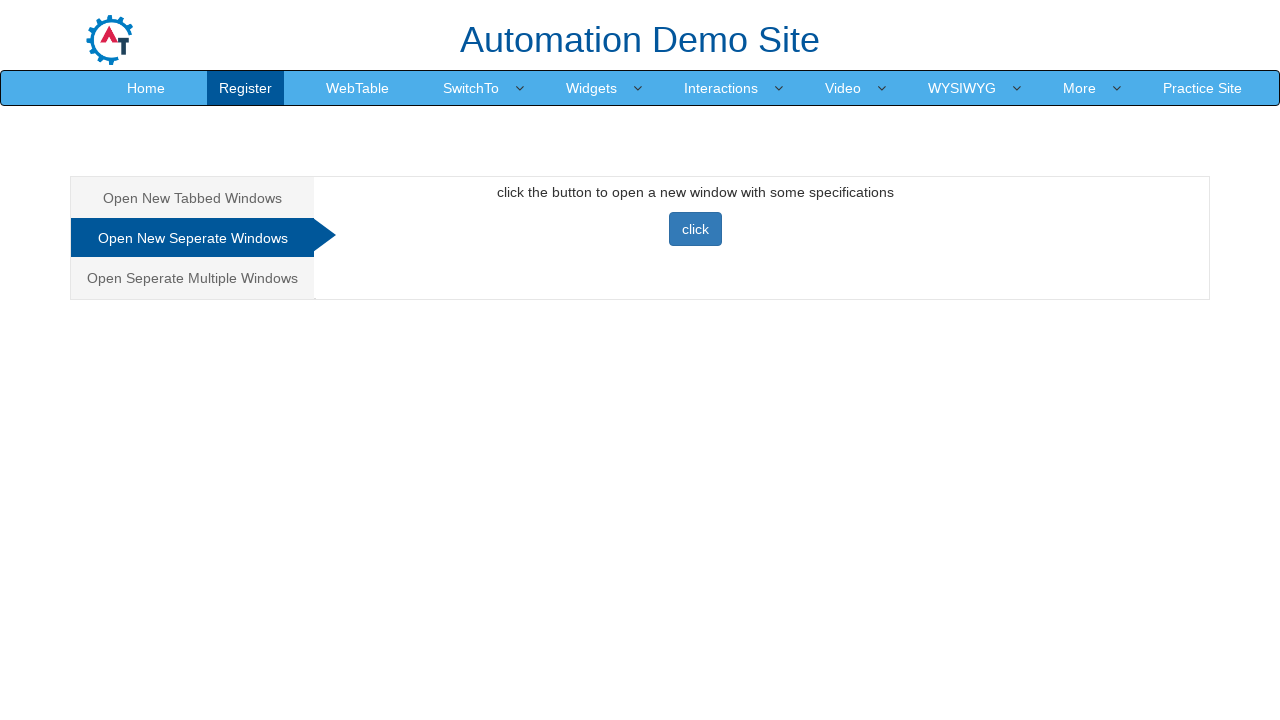

Clicked the button to open a new window at (695, 229) on #Seperate>button
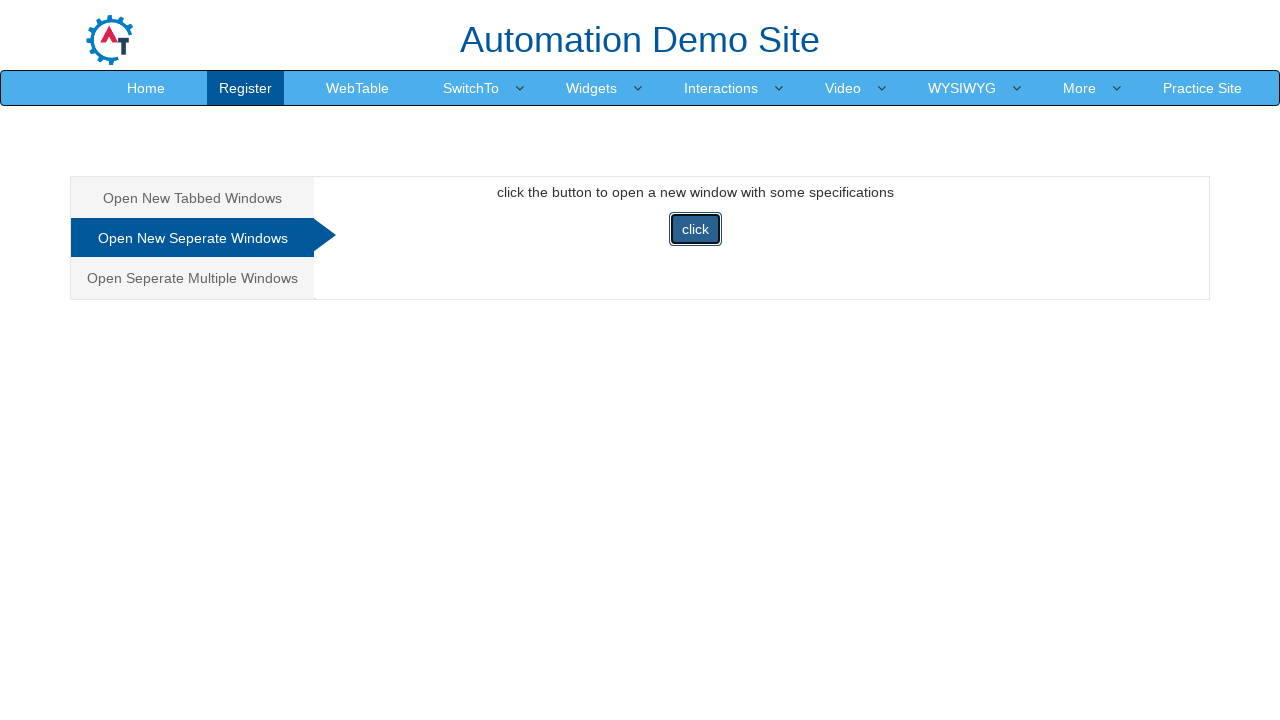

Waited 1000ms for new window to open
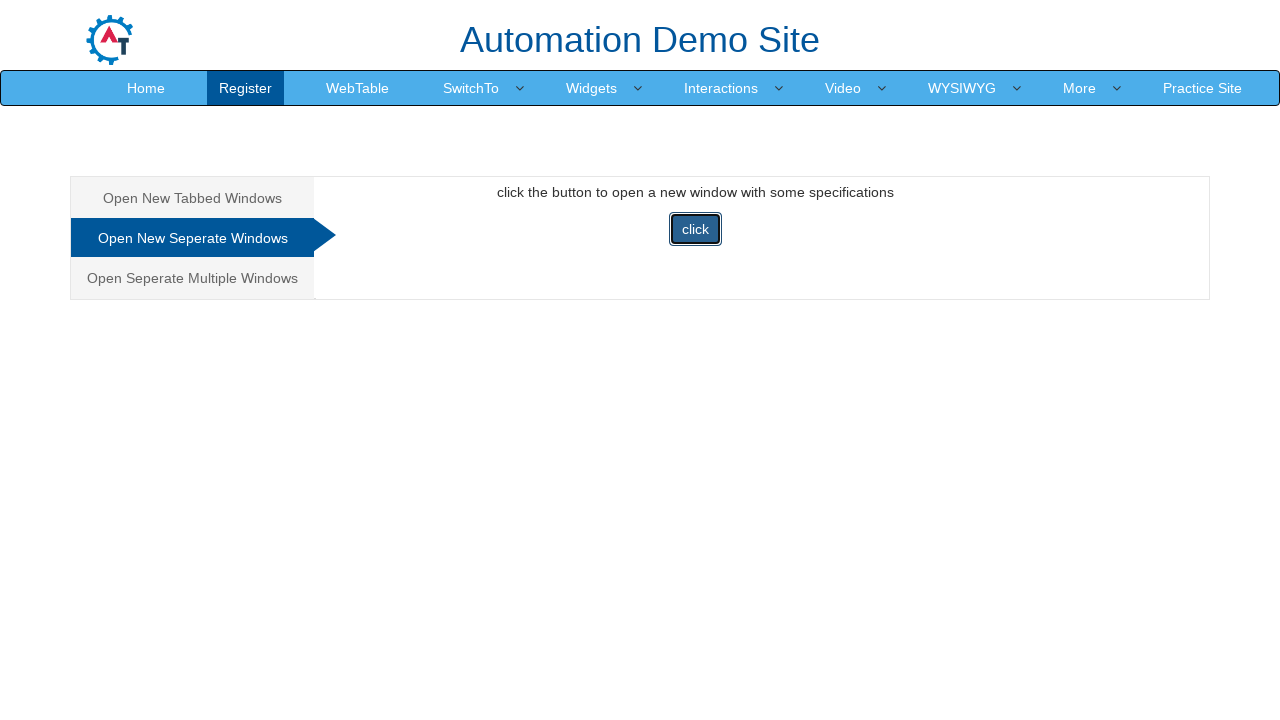

Retrieved all open pages after window opened
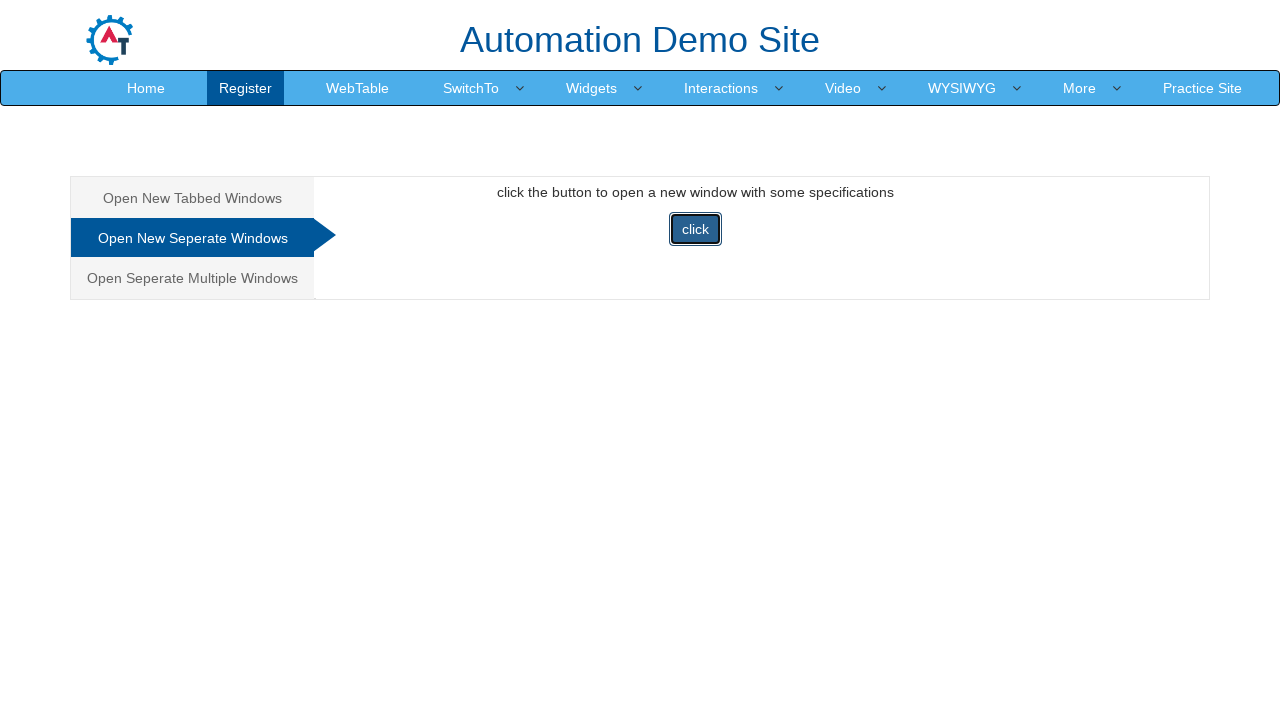

Closed the additional window
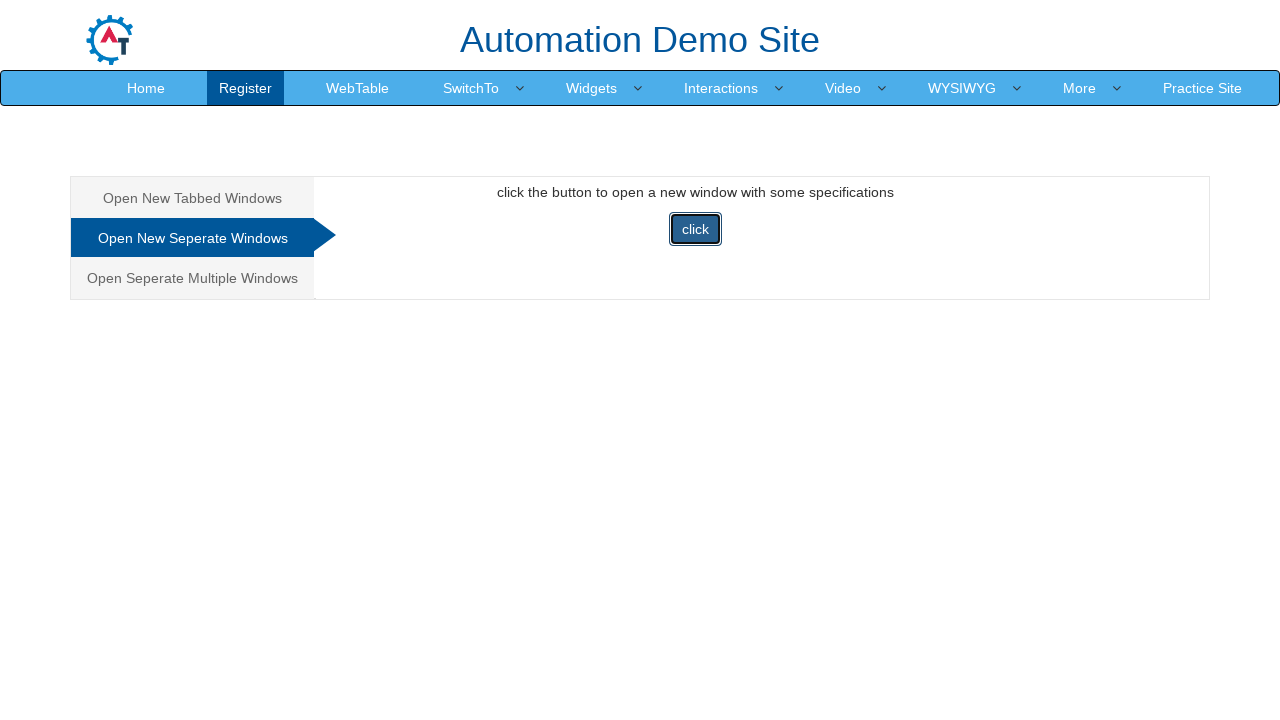

Clicked on the third window option (Multiple Windows) at (192, 278) on .nav-stacked>li>a >> nth=2
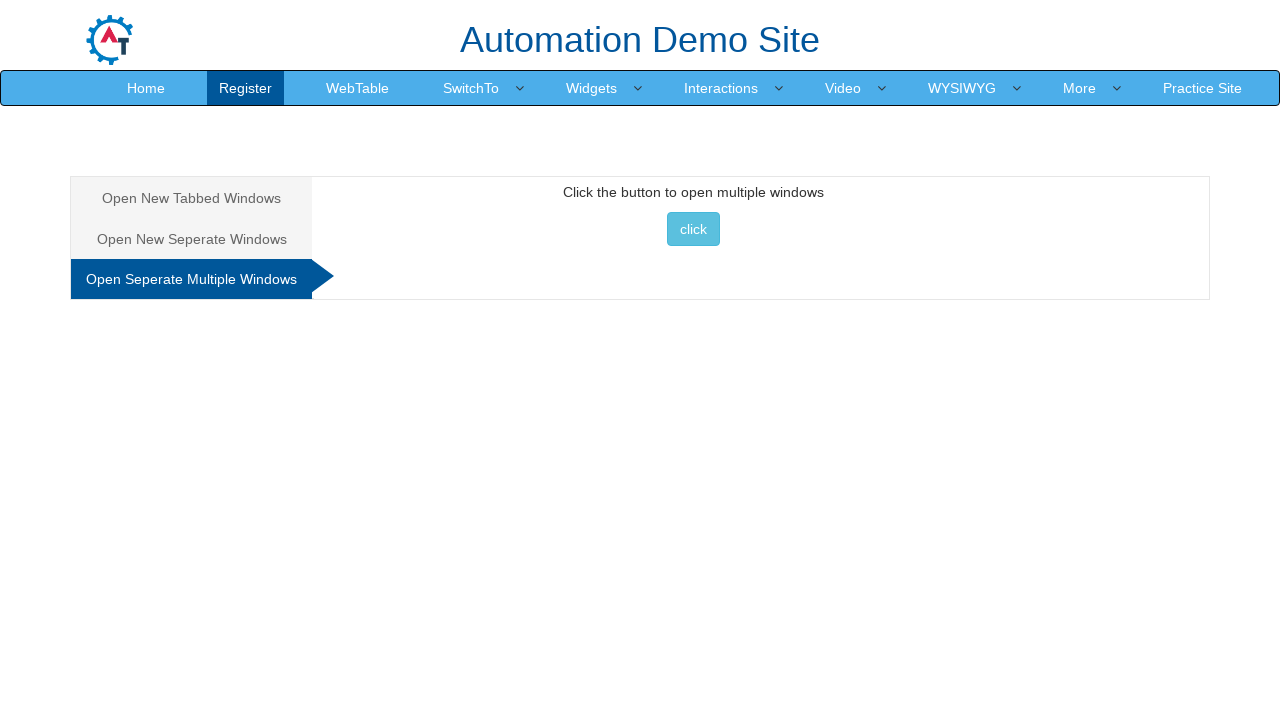

Clicked the button to open multiple windows at (693, 229) on #Multiple>button
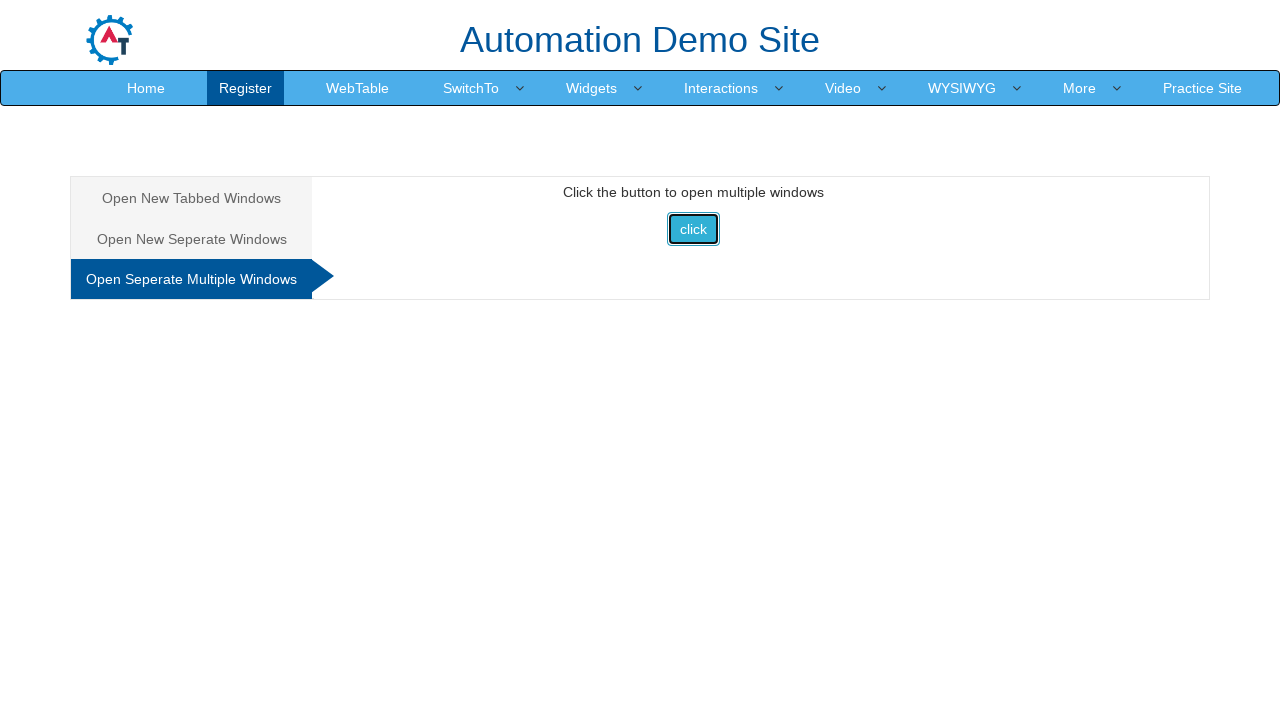

Waited 1000ms for multiple windows to open
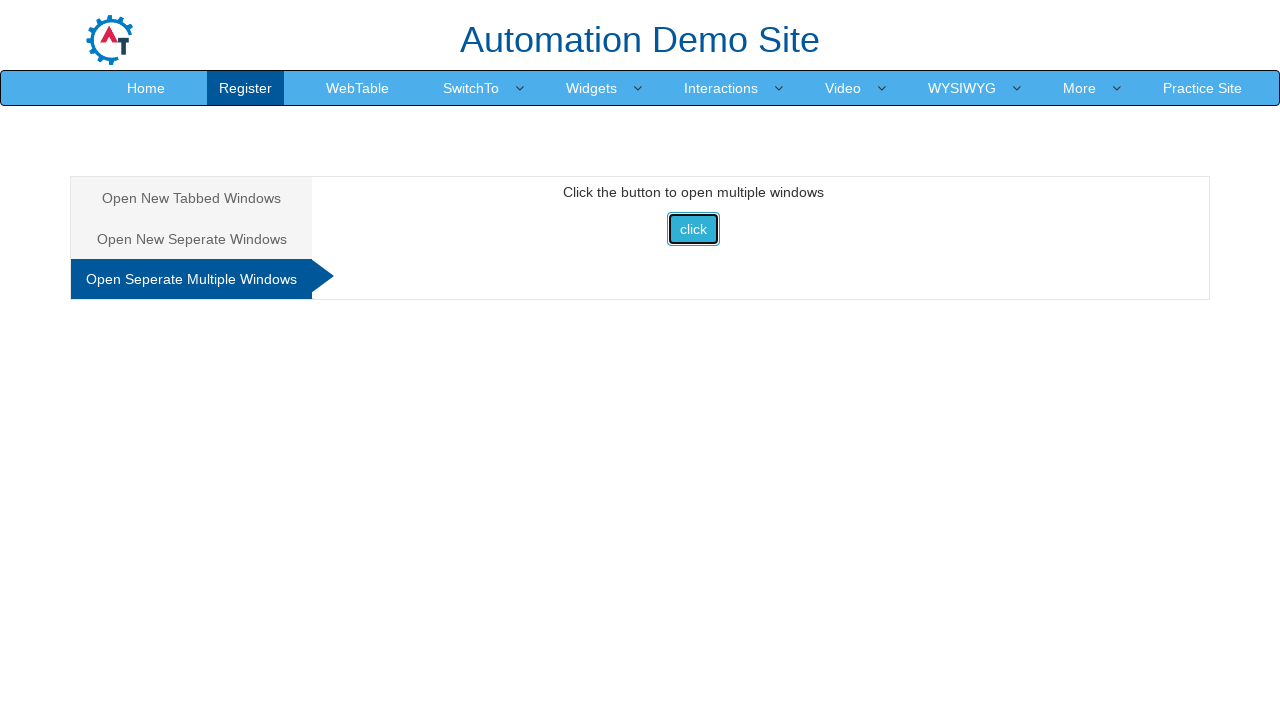

Retrieved all open pages
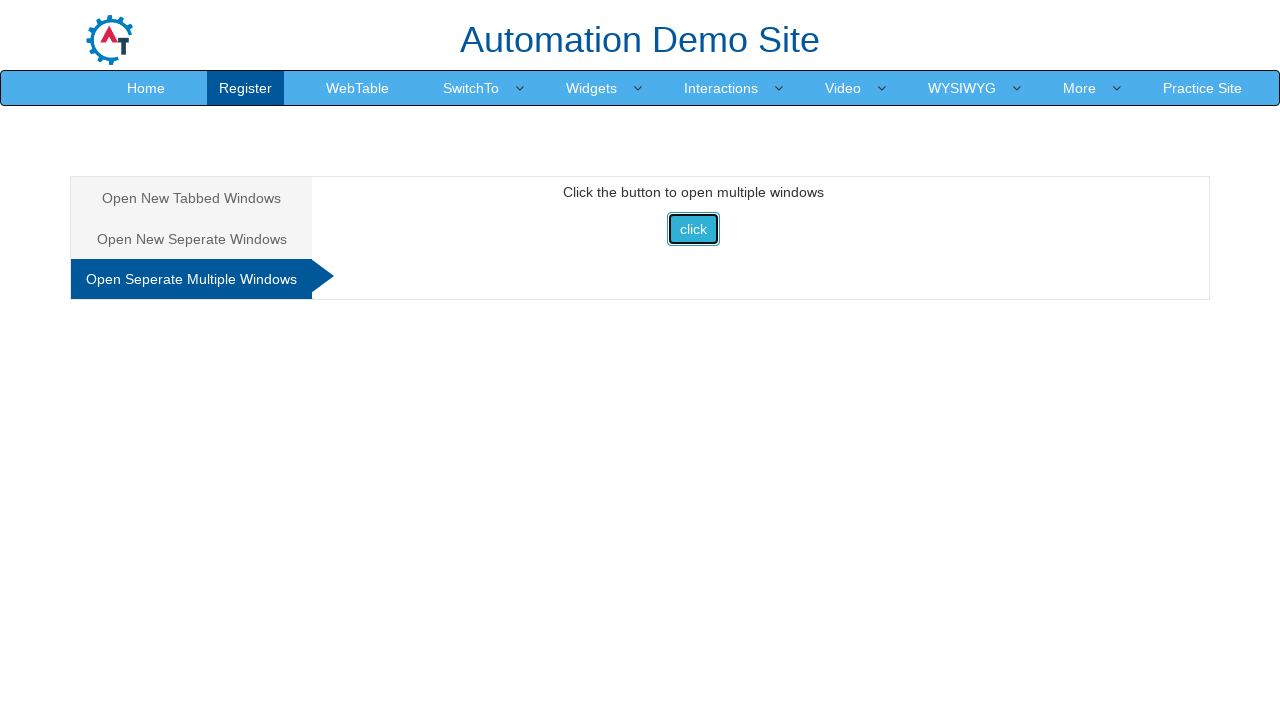

Closed window at index 2
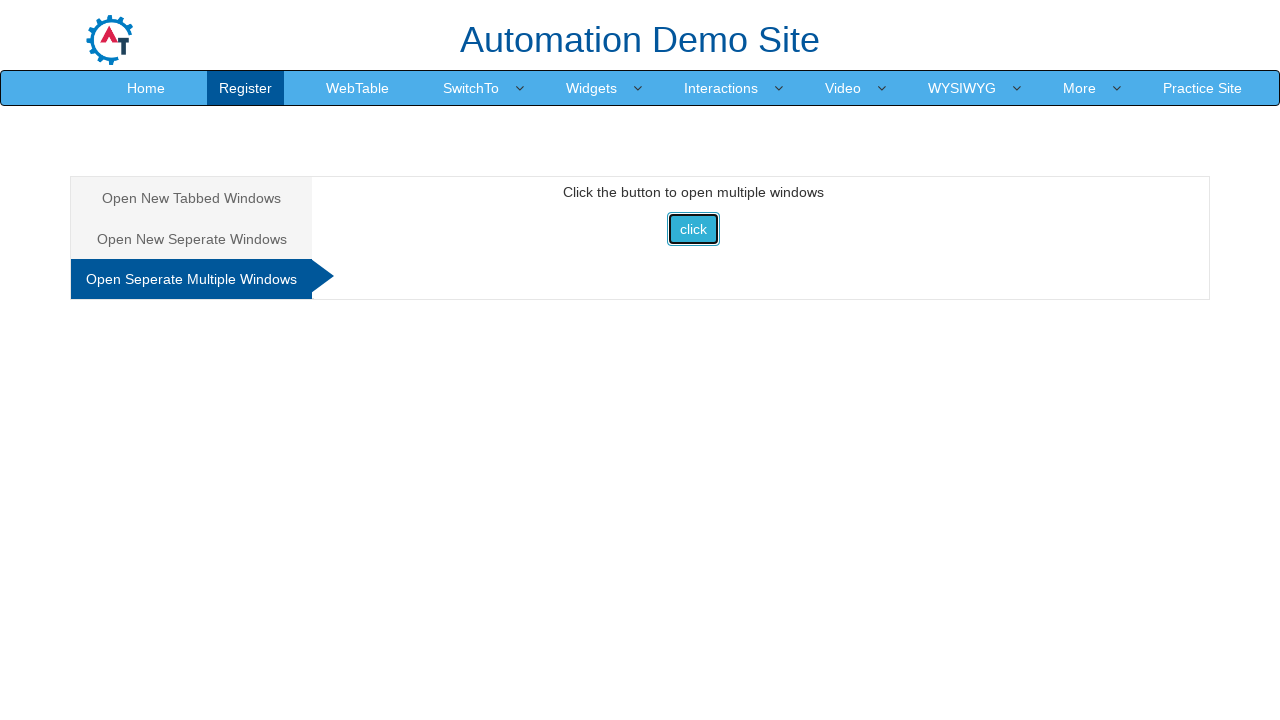

Closed window at index 1
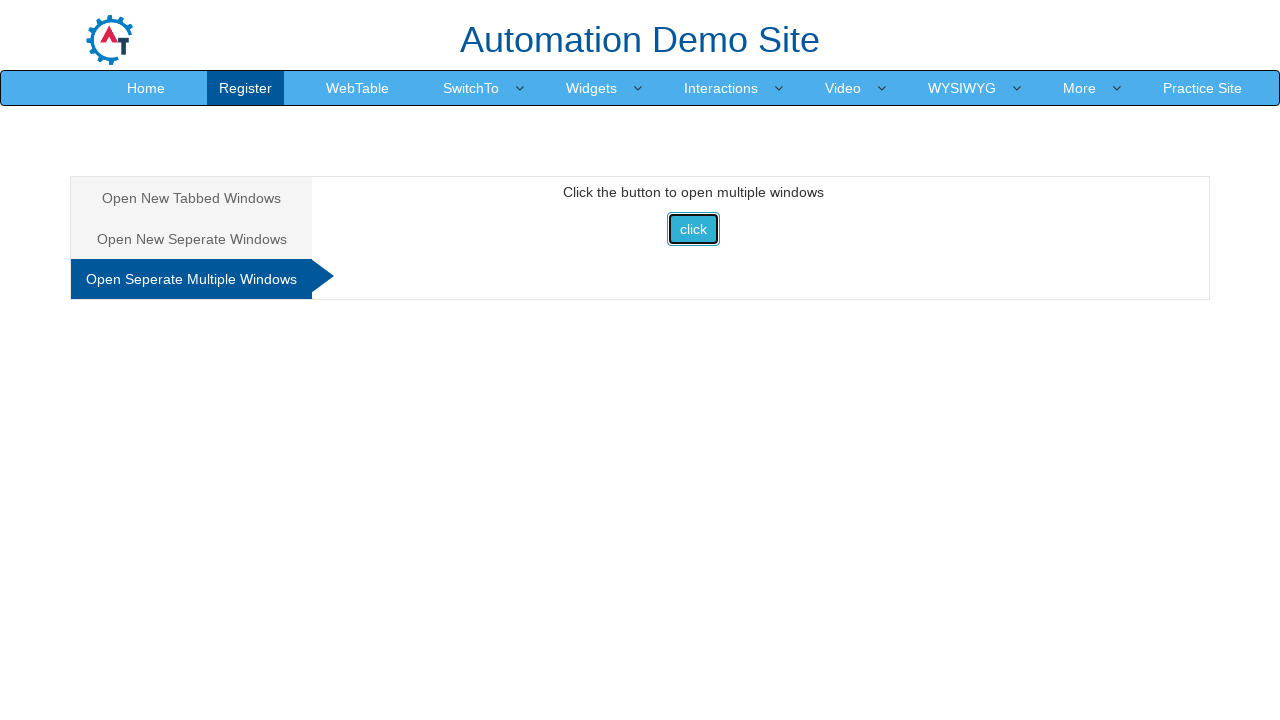

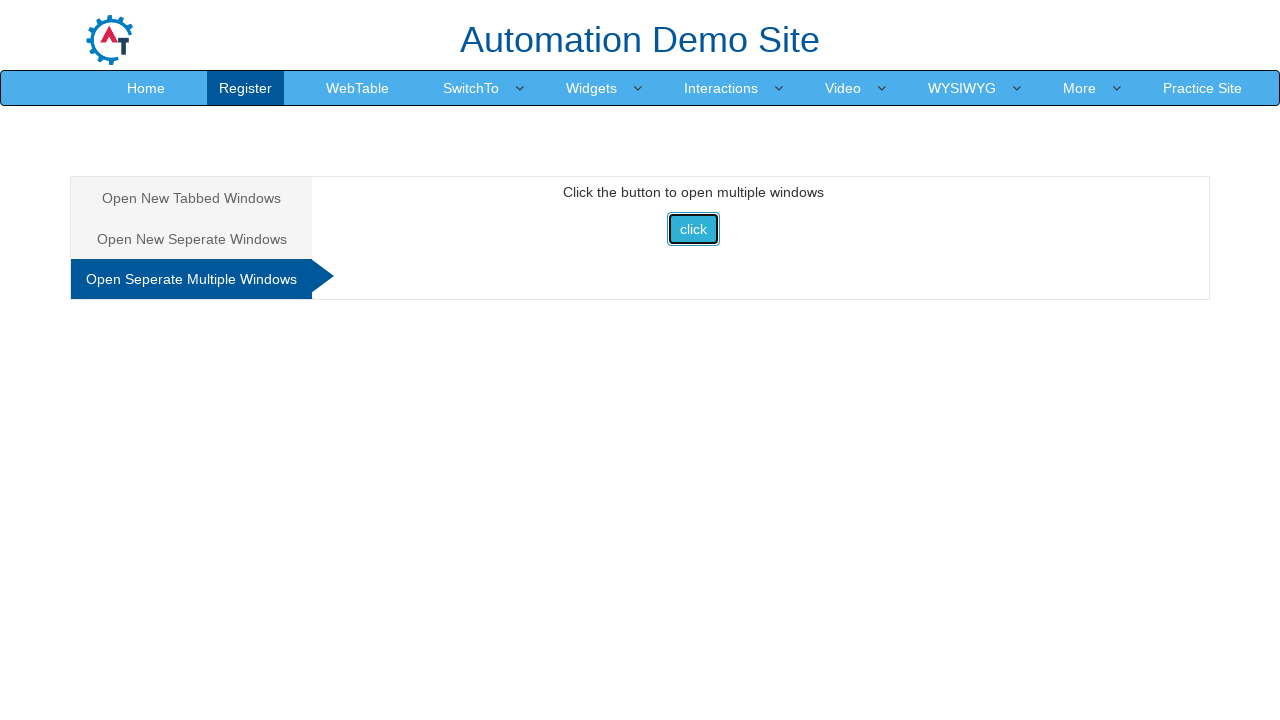